Tests checkbox functionality by clicking on three checkboxes on a form practice page

Starting URL: https://formy-project.herokuapp.com/checkbox

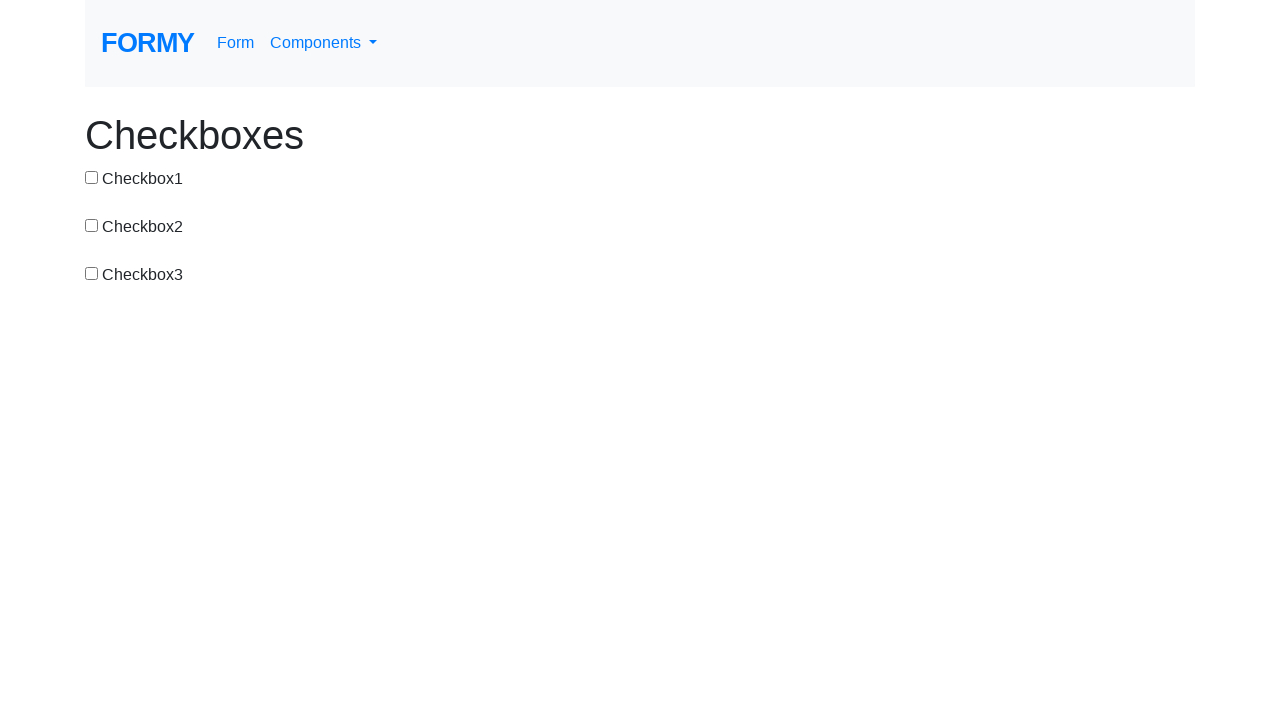

Clicked on checkbox 1 at (92, 177) on #checkbox-1
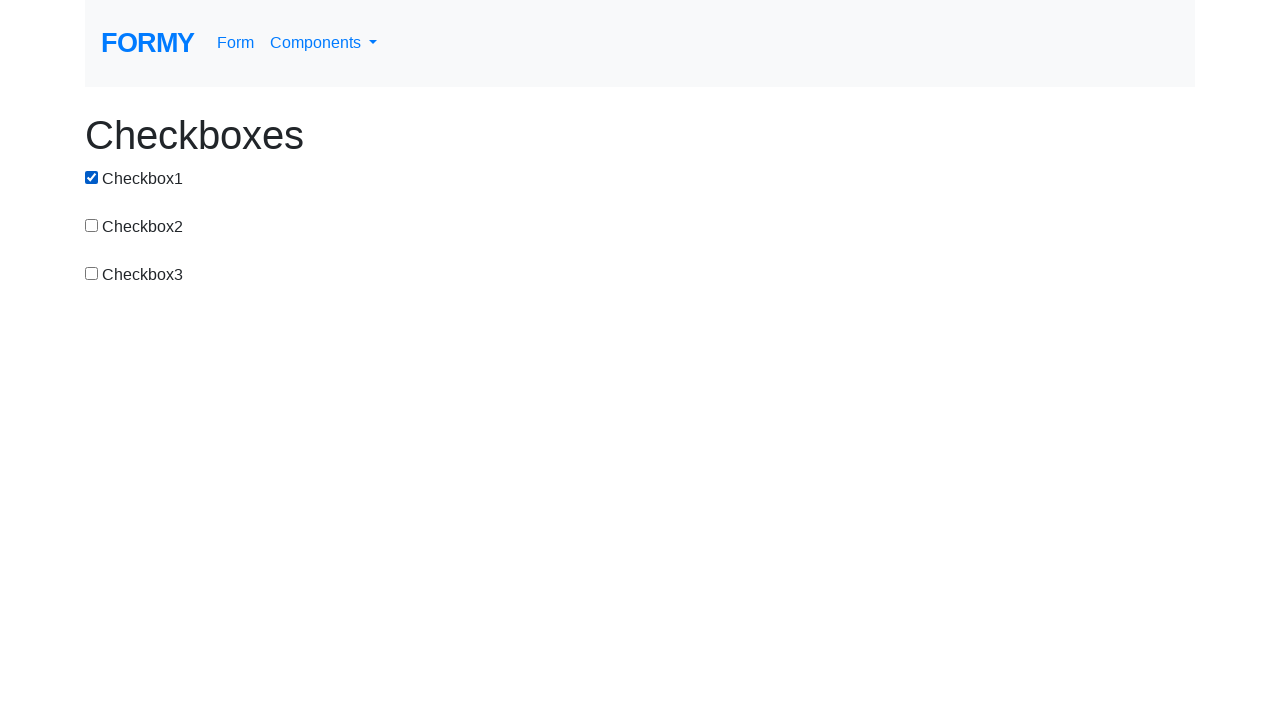

Clicked on checkbox 2 at (92, 225) on #checkbox-2
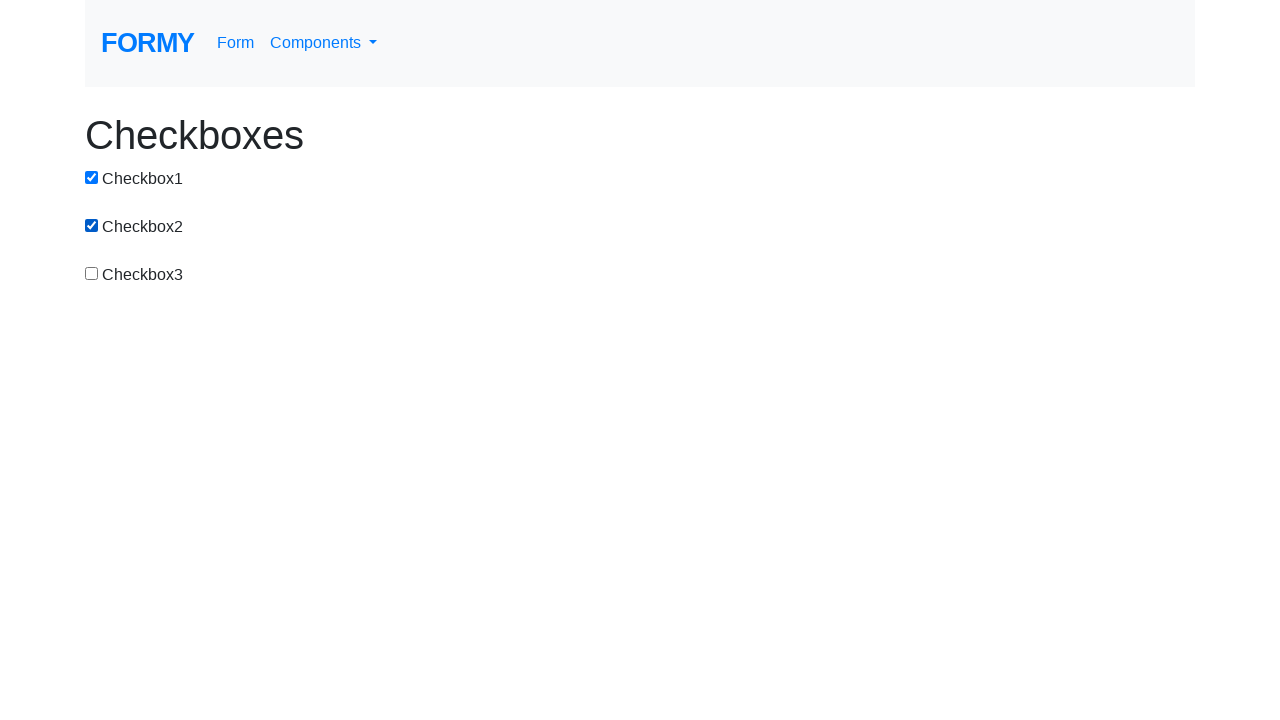

Clicked on checkbox 3 at (92, 273) on #checkbox-3
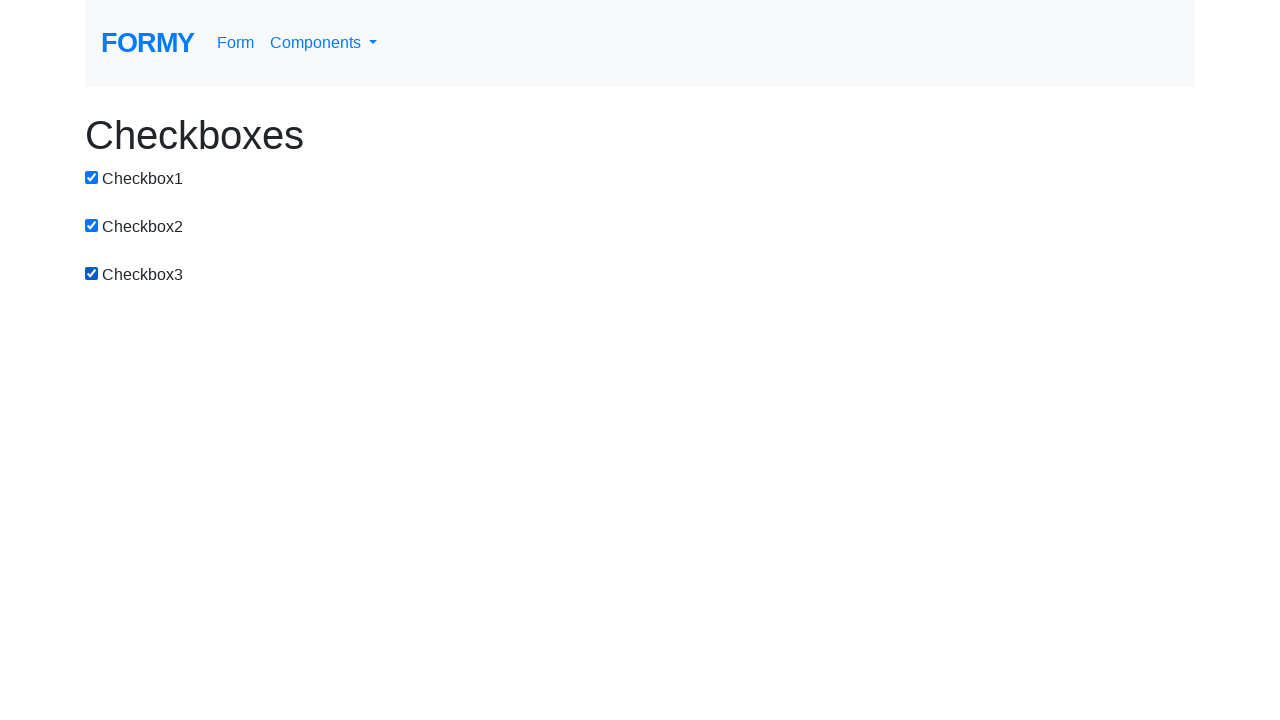

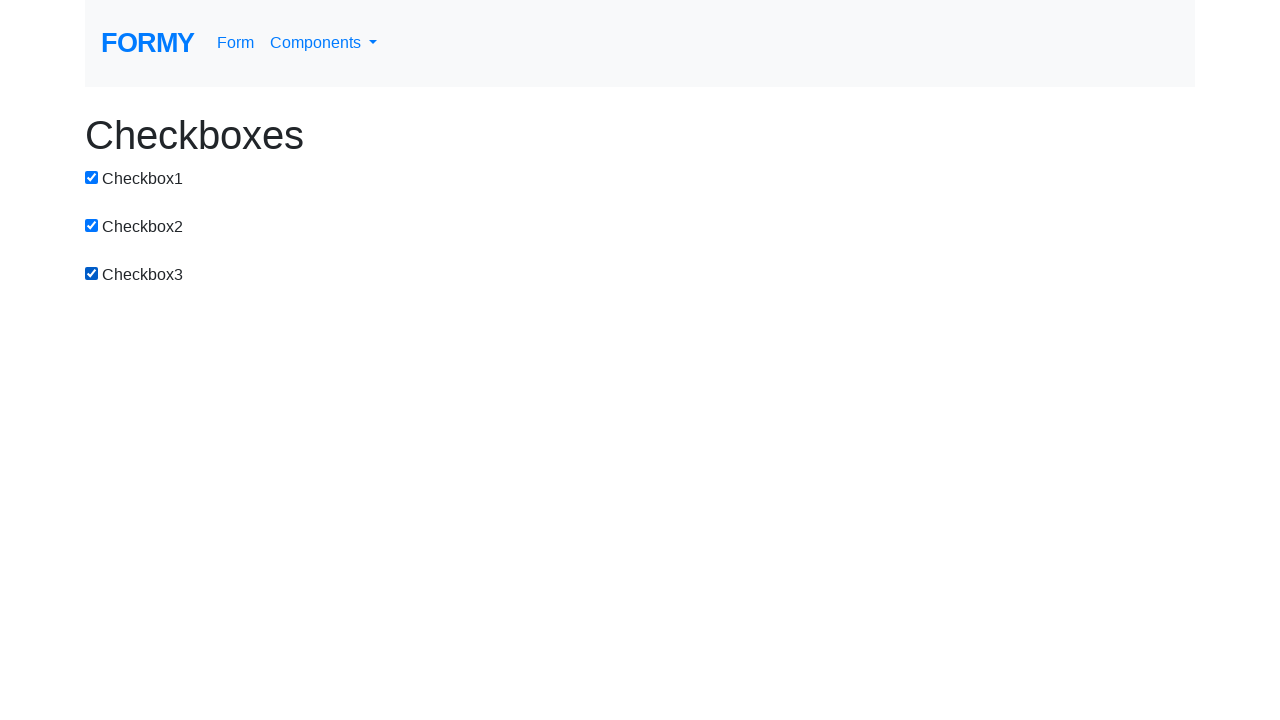